Tests file download functionality by clicking on an XLS download button and waiting for the download event to trigger

Starting URL: https://letcode.in/file

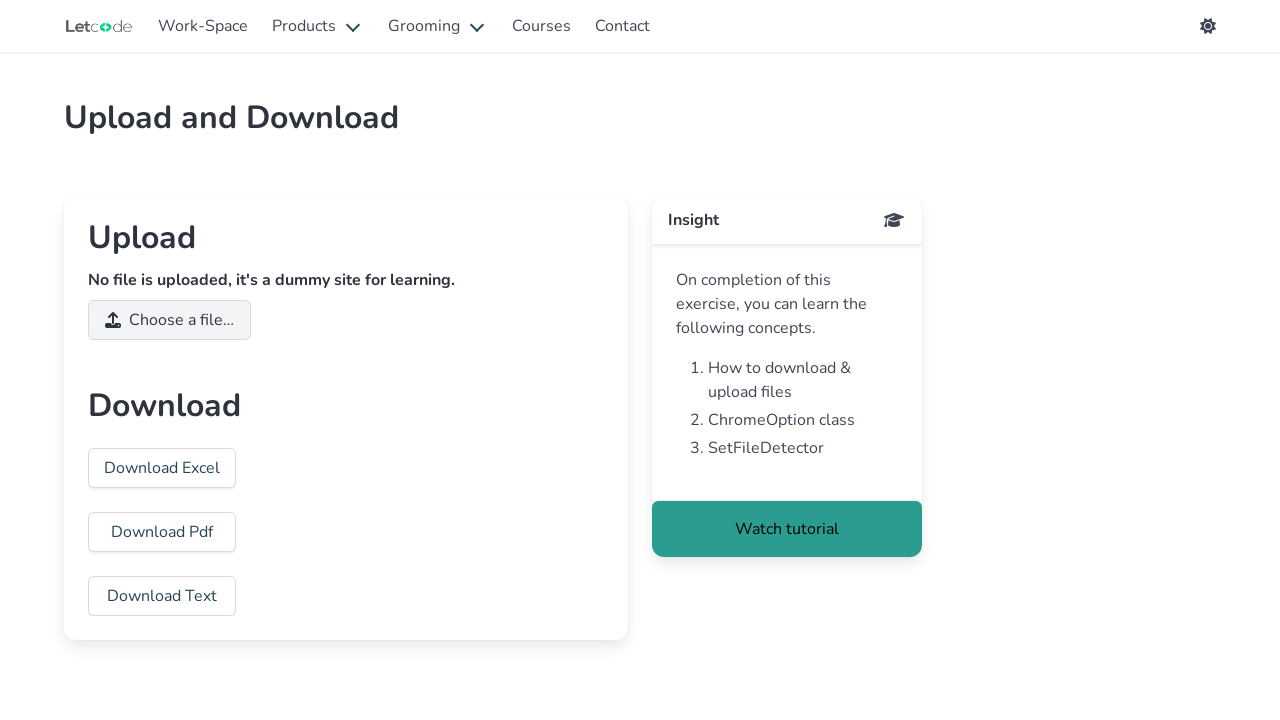

Clicked XLS download button and download started at (162, 468) on [id="xls"]
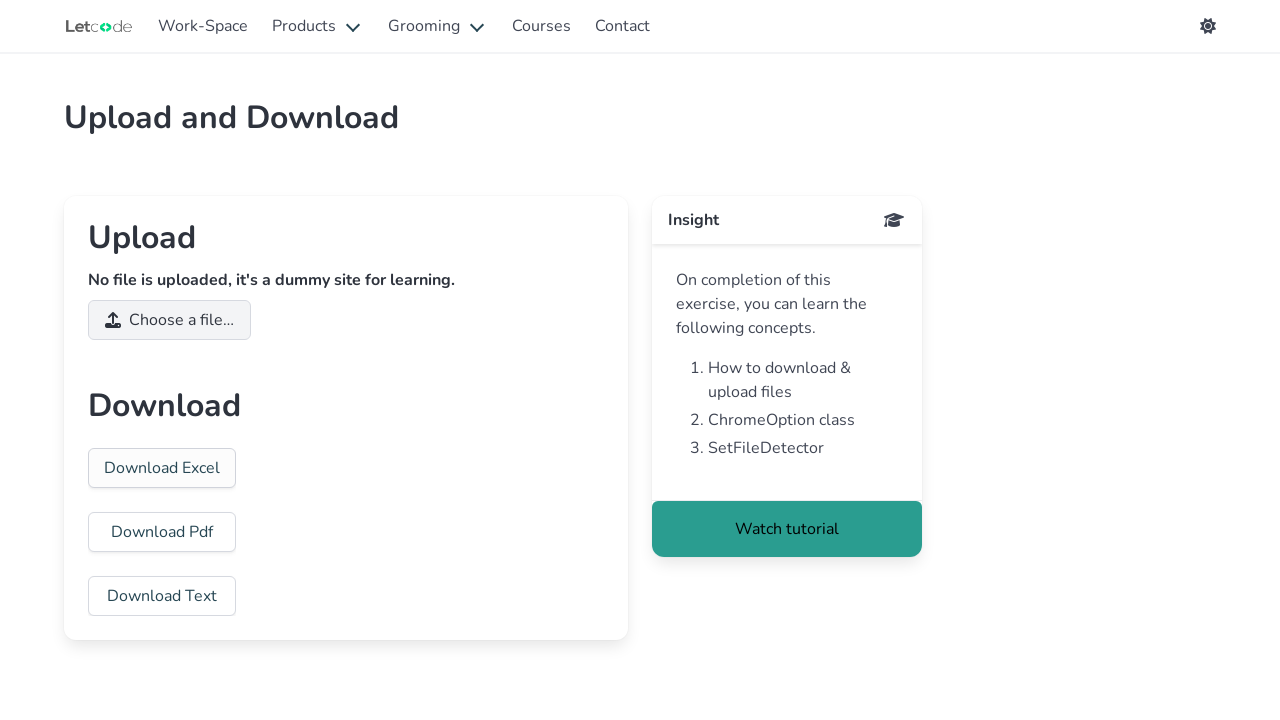

Download event completed and download object obtained
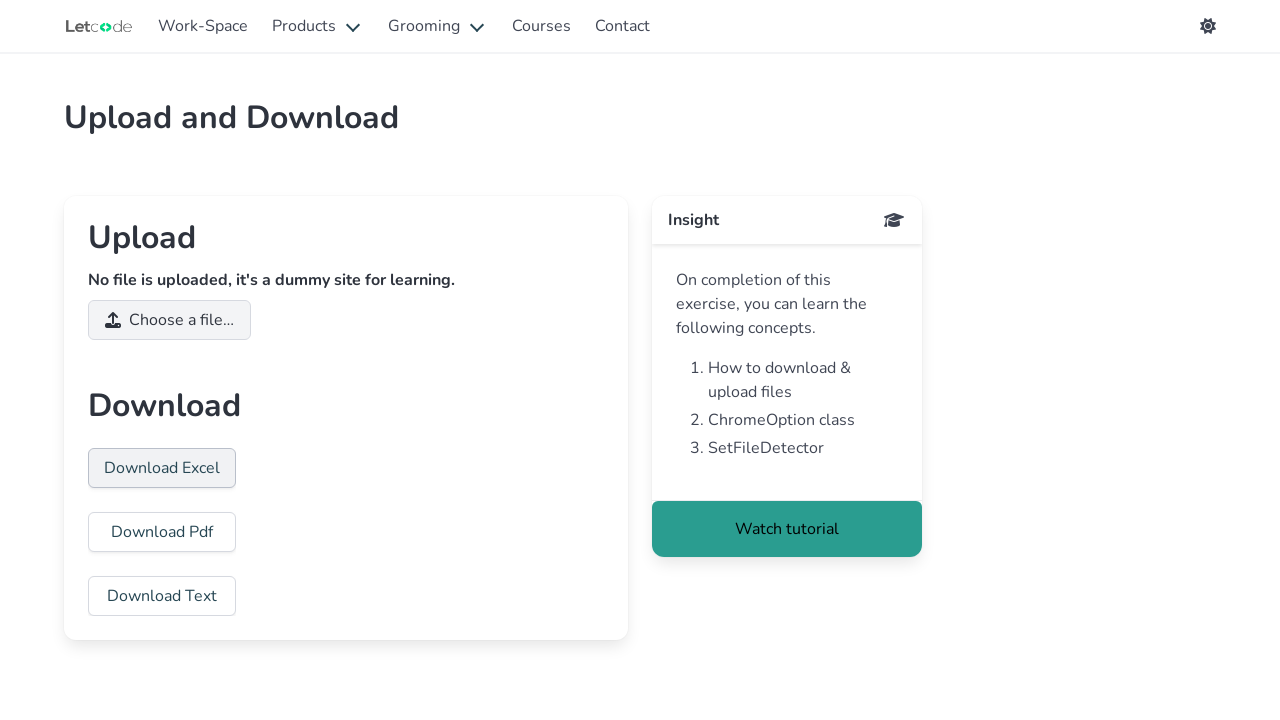

Verified download filename is not None: sample.xlsx
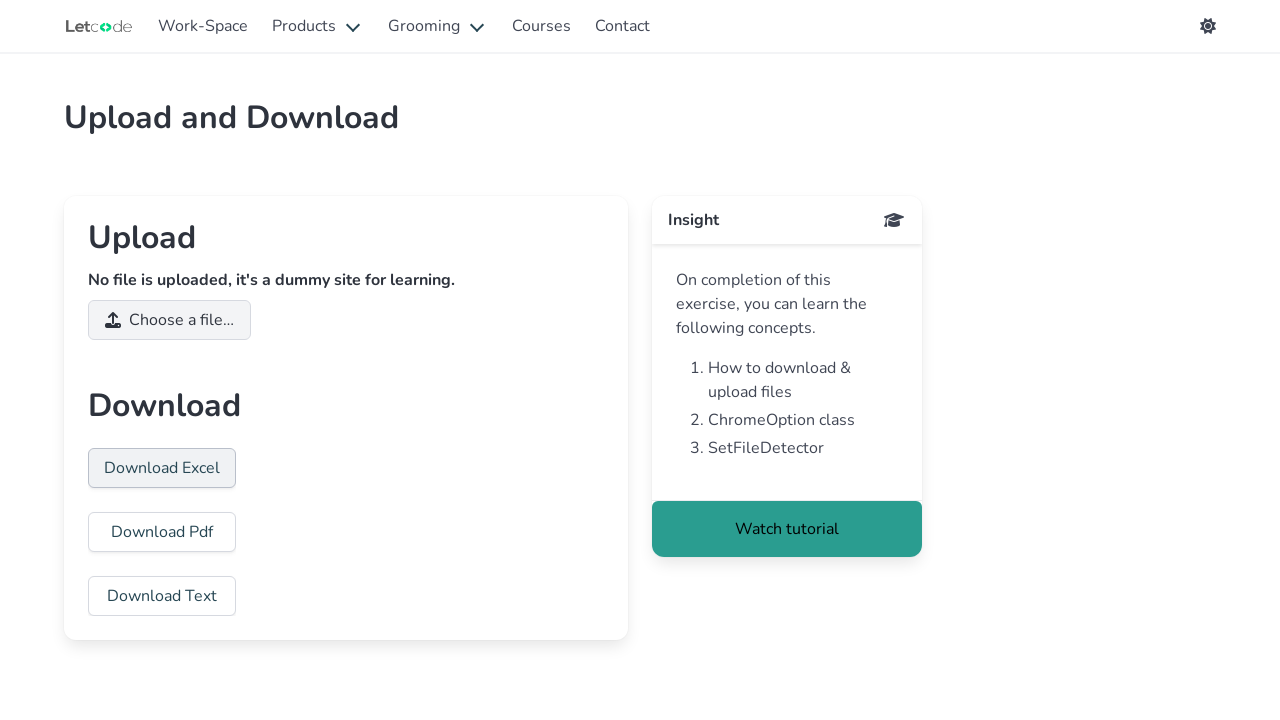

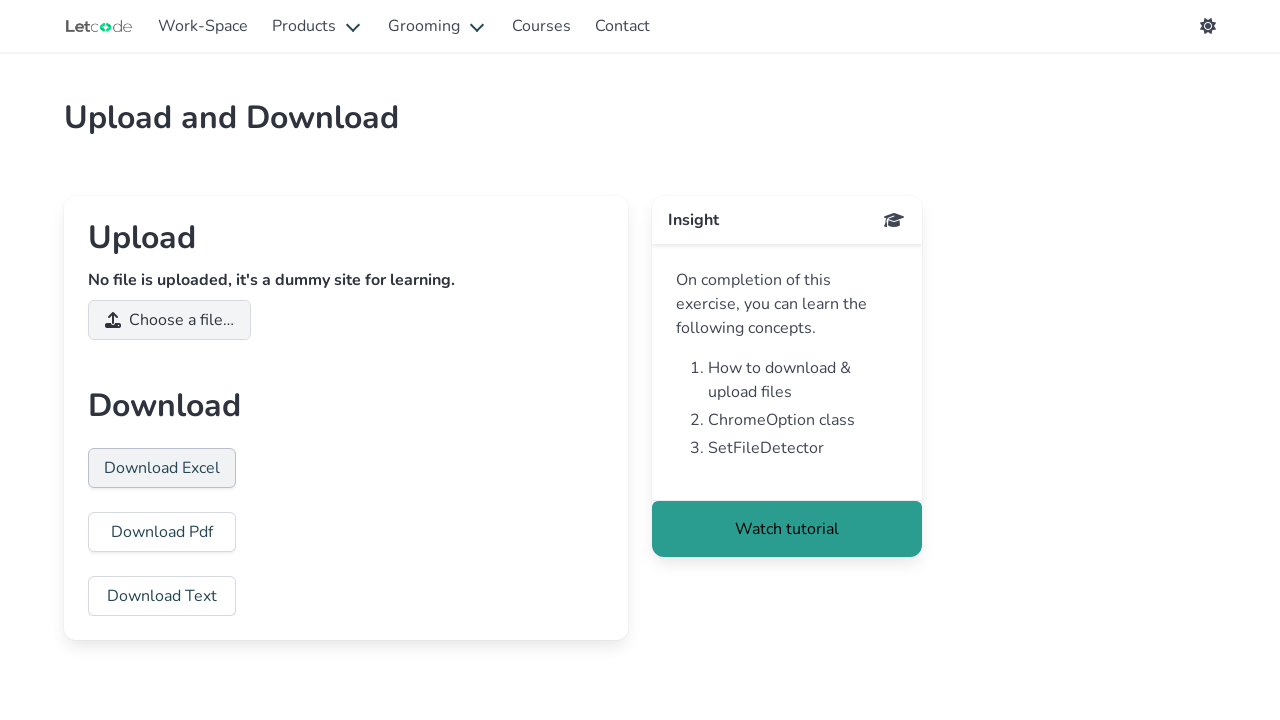